Tests keyboard events functionality by sending text input followed by the Enter key to the page and verifying the response message is displayed.

Starting URL: https://training-support.net/webelements/keyboard-events

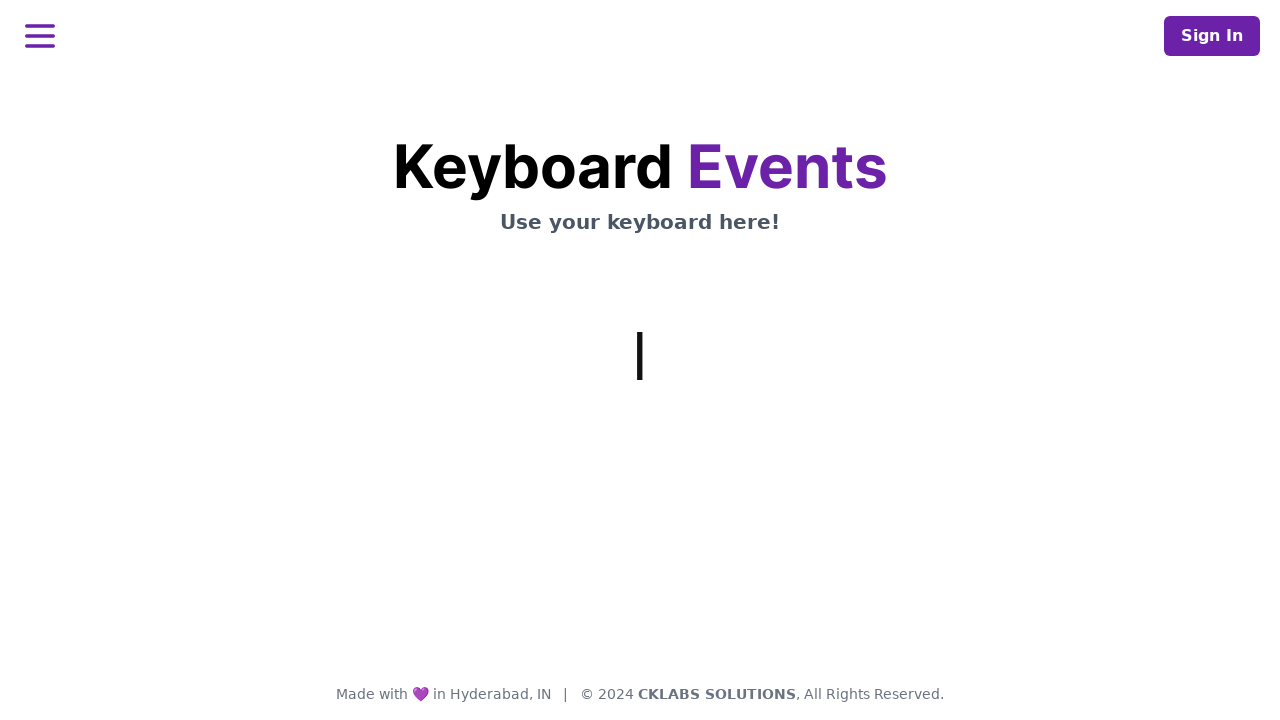

Typed 'This is coming from Selenium' using keyboard
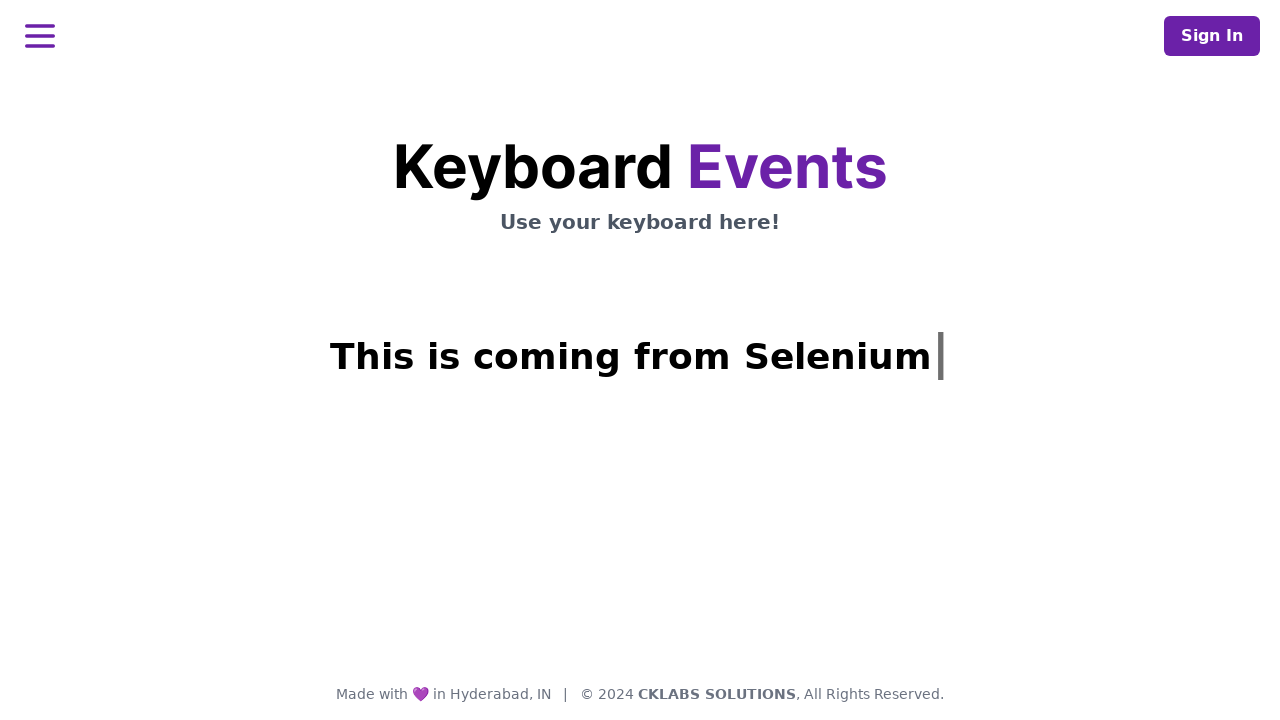

Pressed Enter key to submit keyboard input
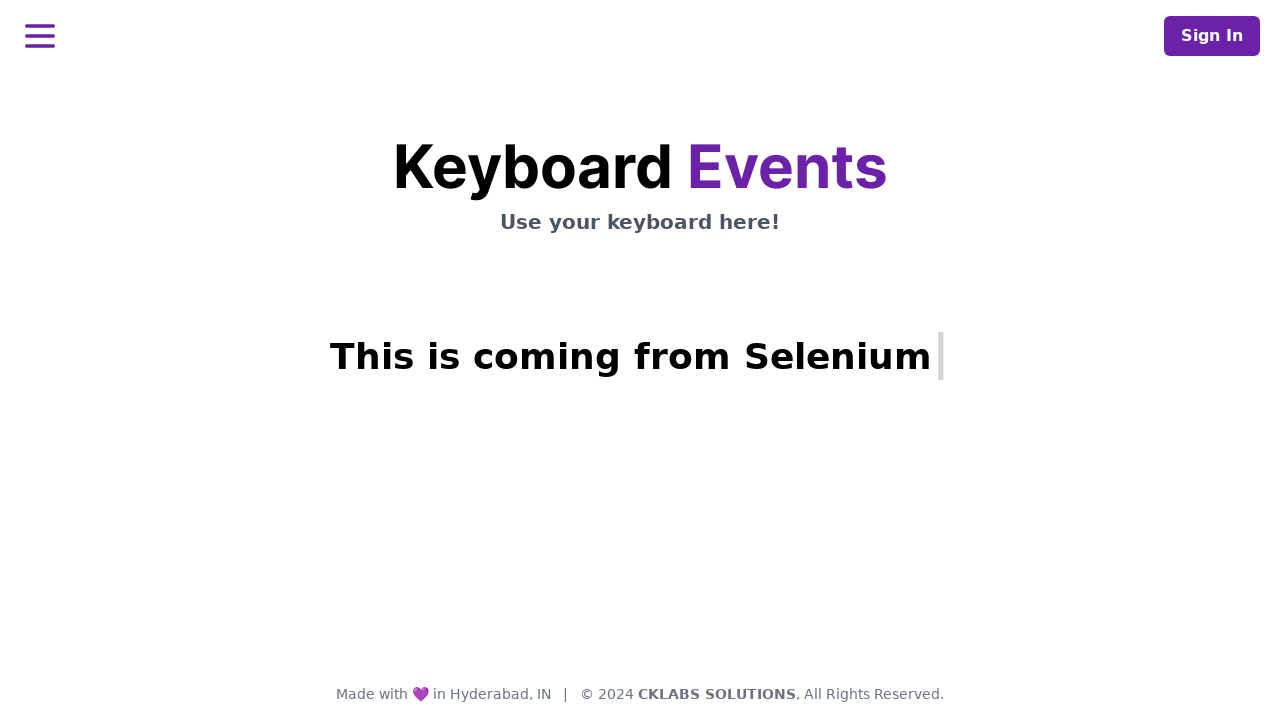

Response message appeared - h1.mt-3 element is now visible
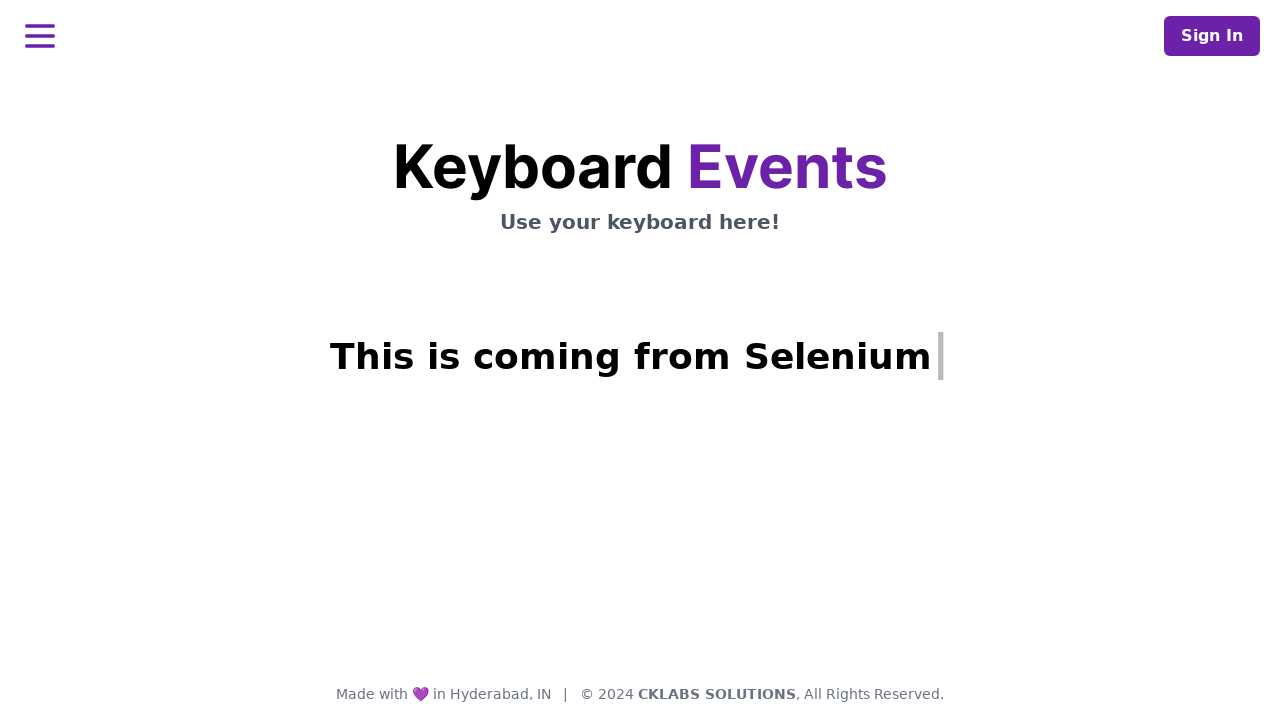

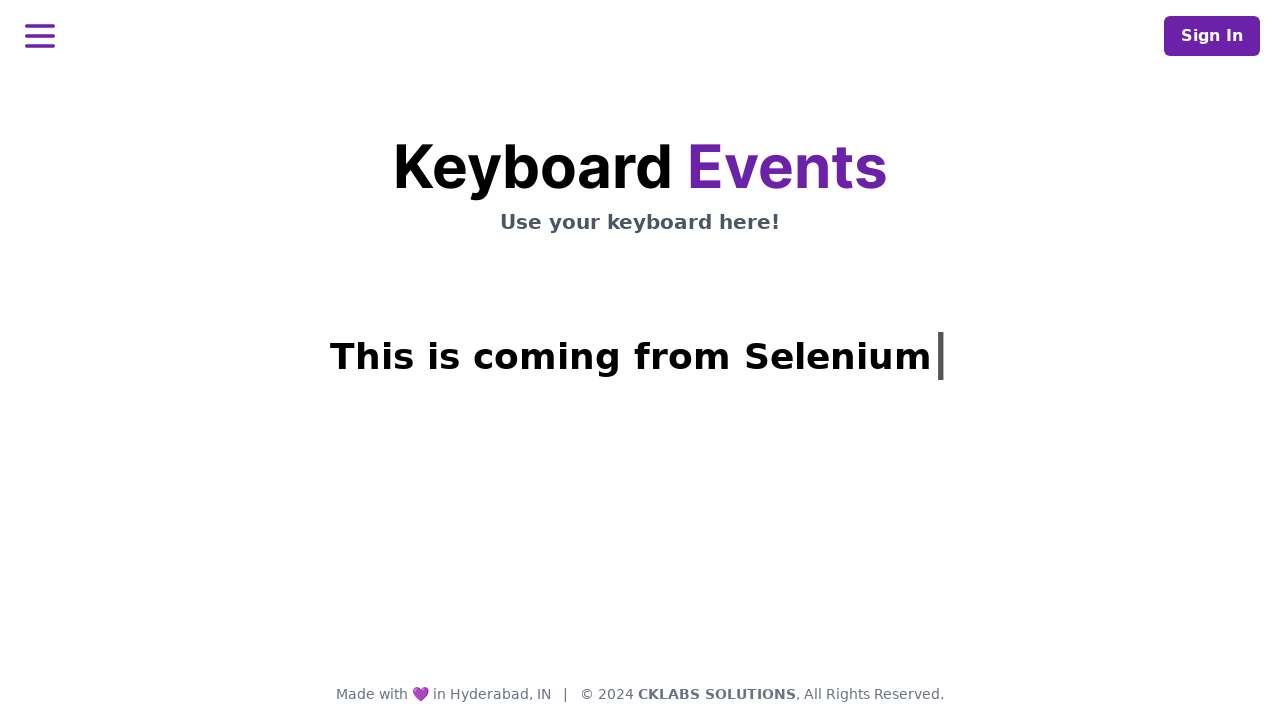